Navigates to the Heroku test application homepage and takes a screenshot to verify the browser automation setup is working

Starting URL: https://the-internet.herokuapp.com/

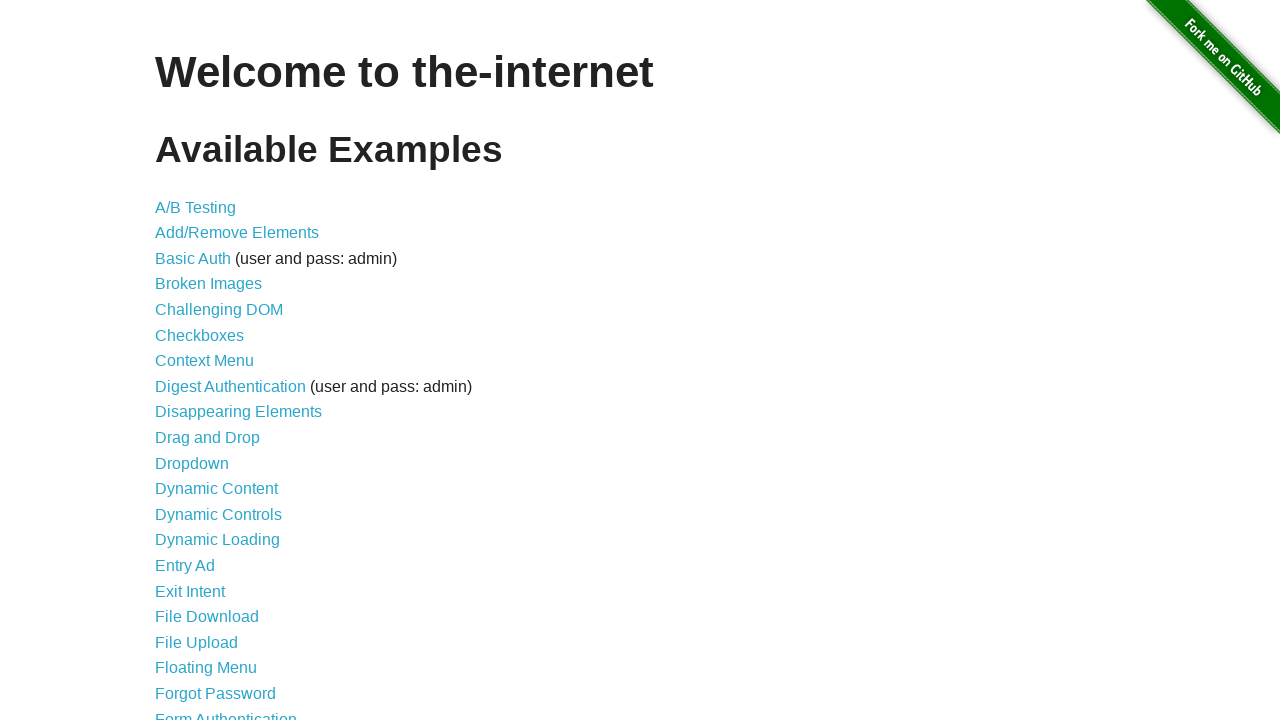

Navigated to Heroku test application homepage
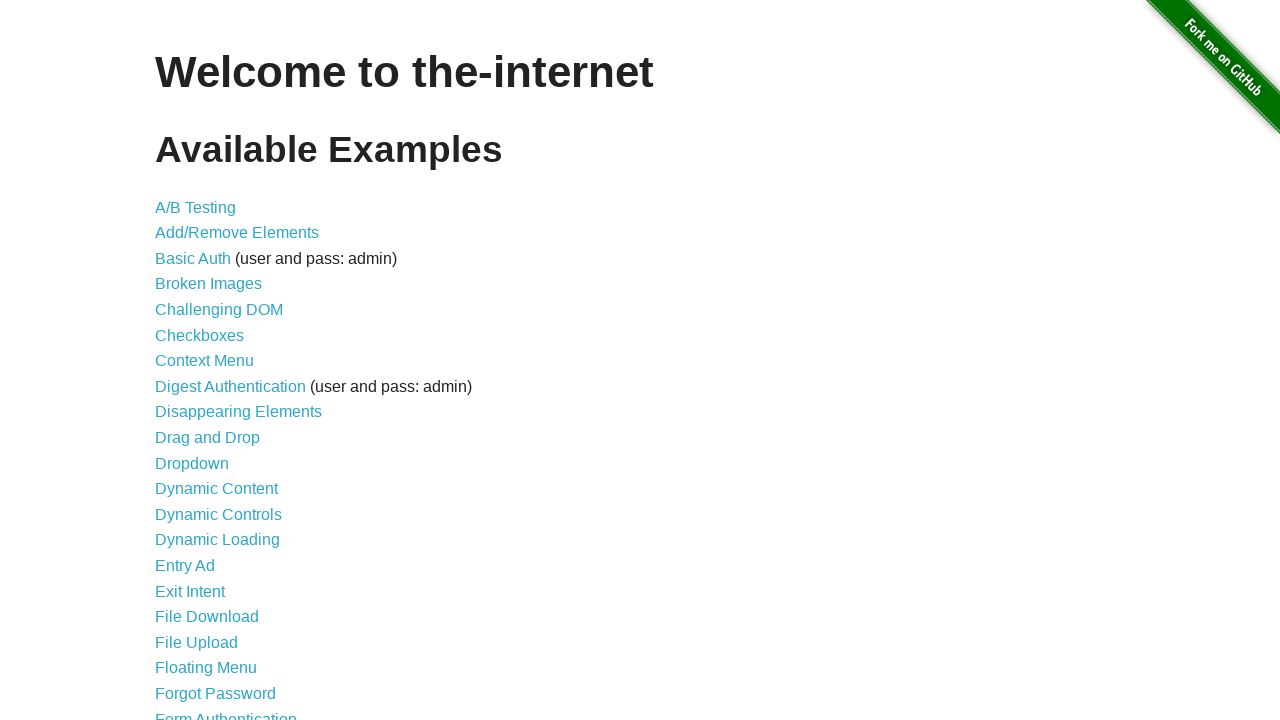

Captured screenshot to verify browser automation setup is working
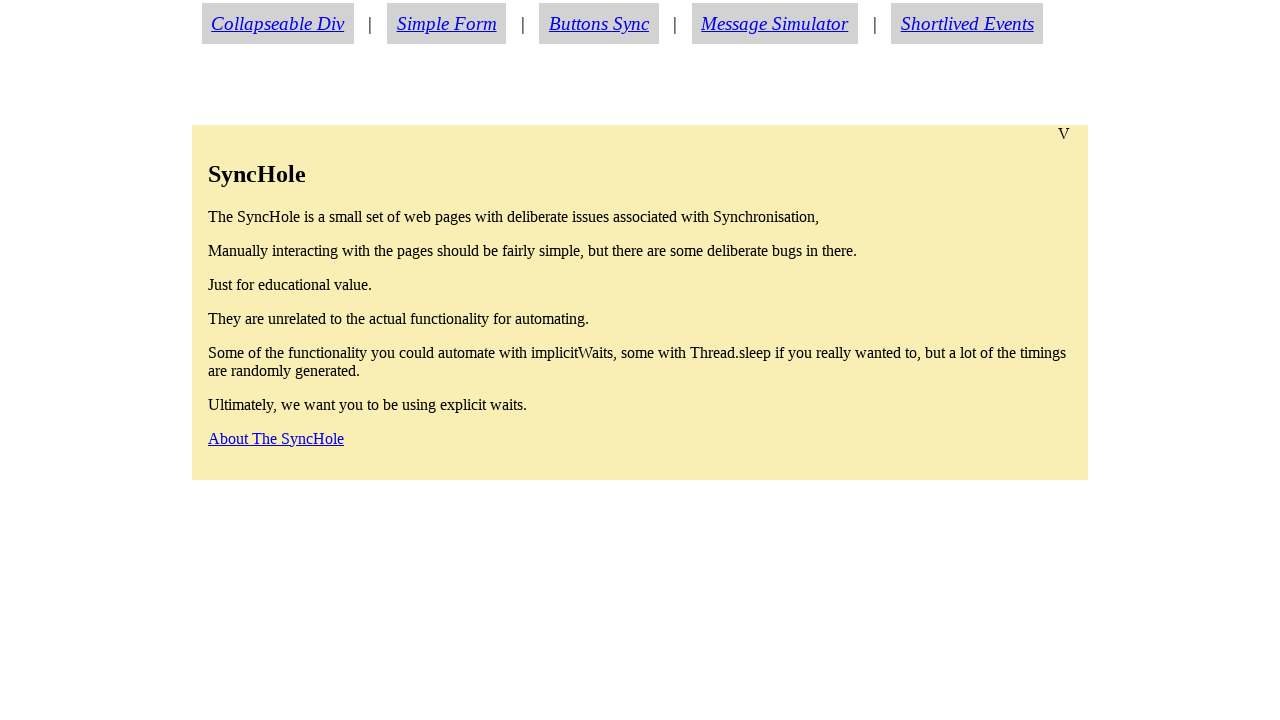

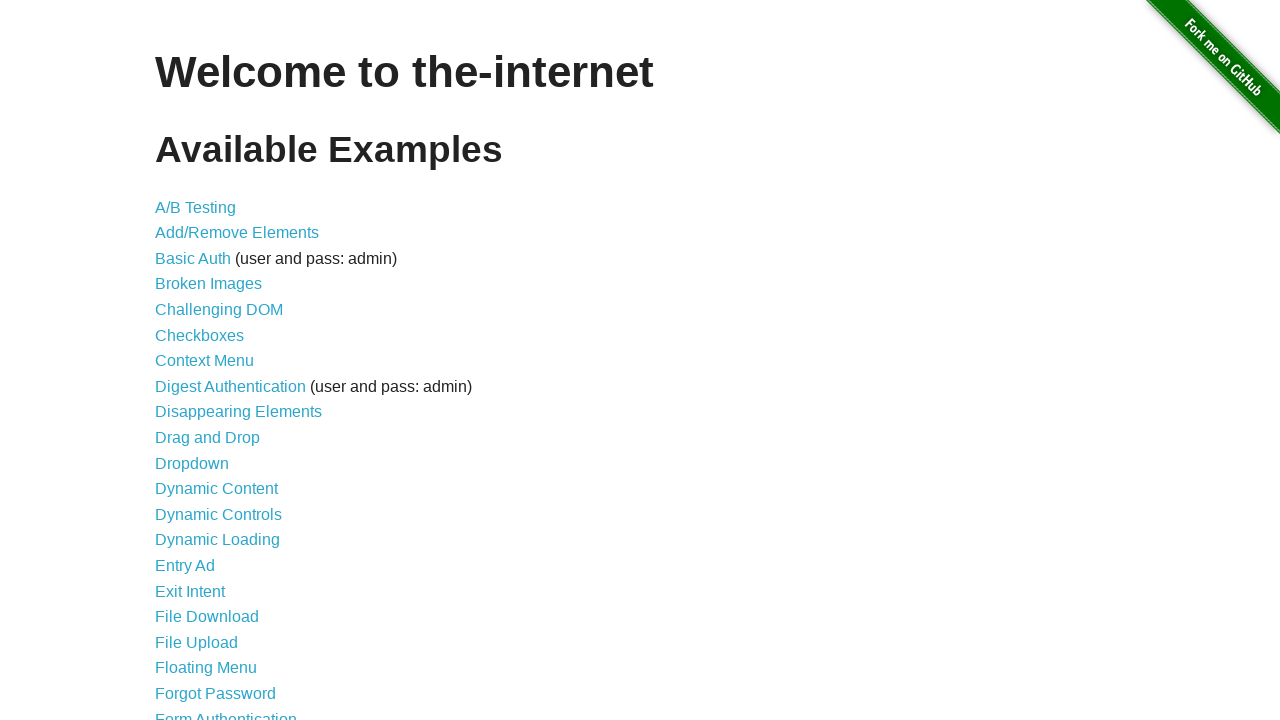